Clears a text input field and enters a username "Adam"

Starting URL: https://testeroprogramowania.github.io/selenium/basics.html

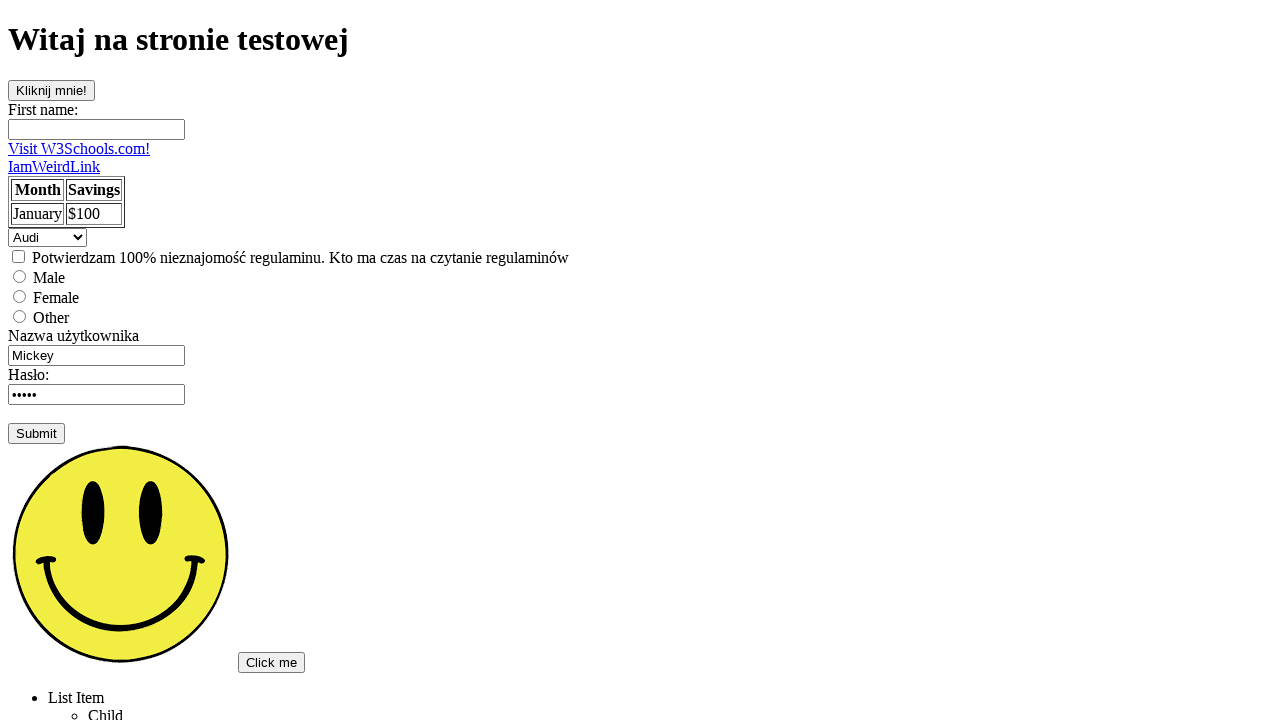

Cleared the username text field on input[type=text]:nth-child(2)
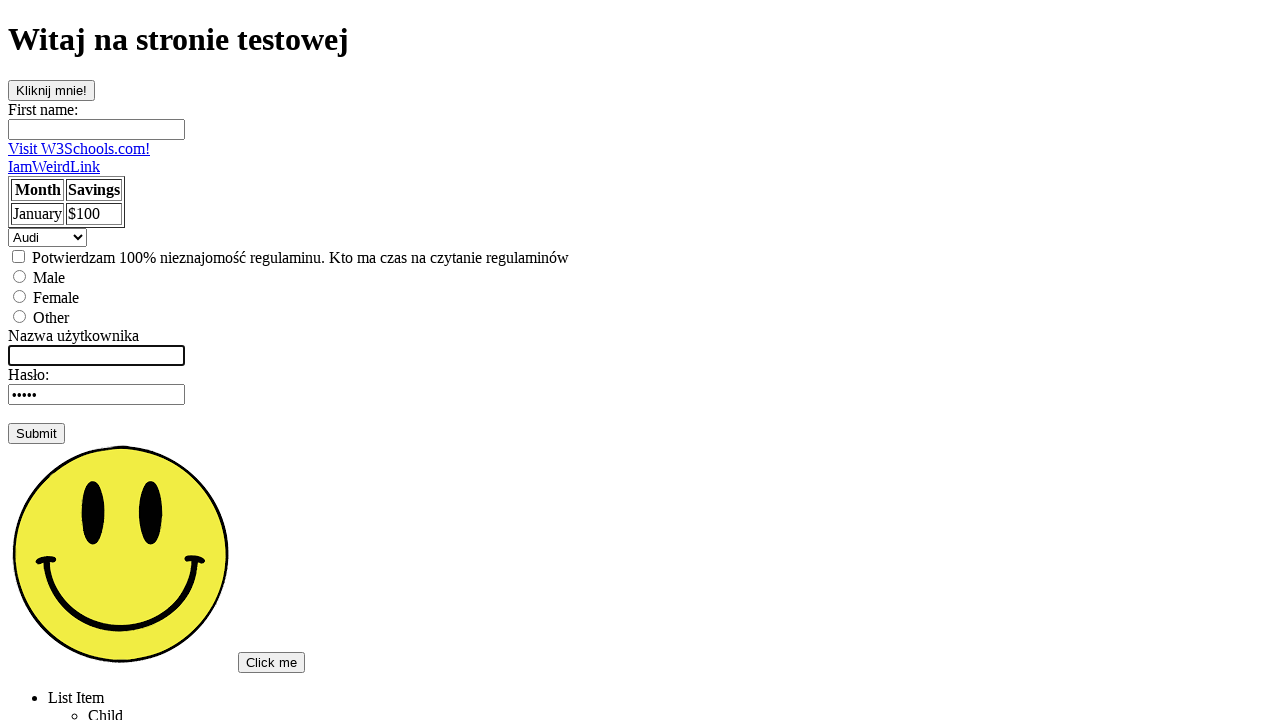

Entered username 'Adam' into the text field on input[type=text]:nth-child(2)
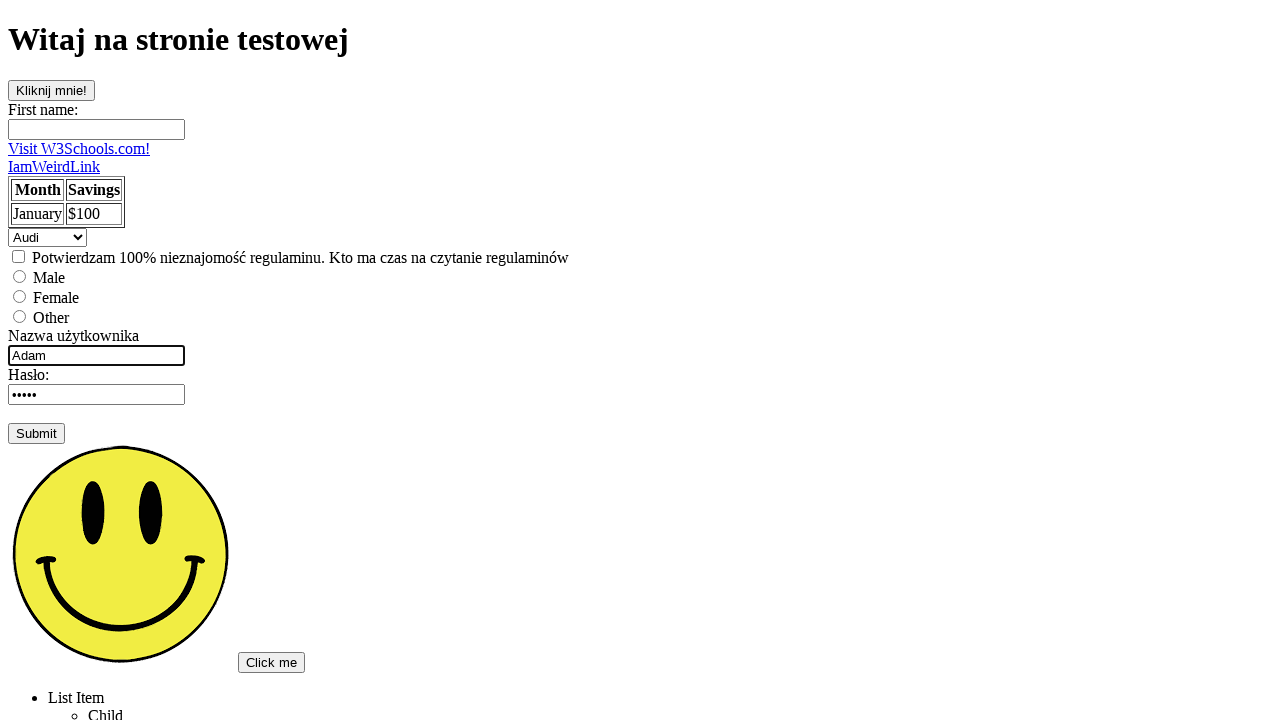

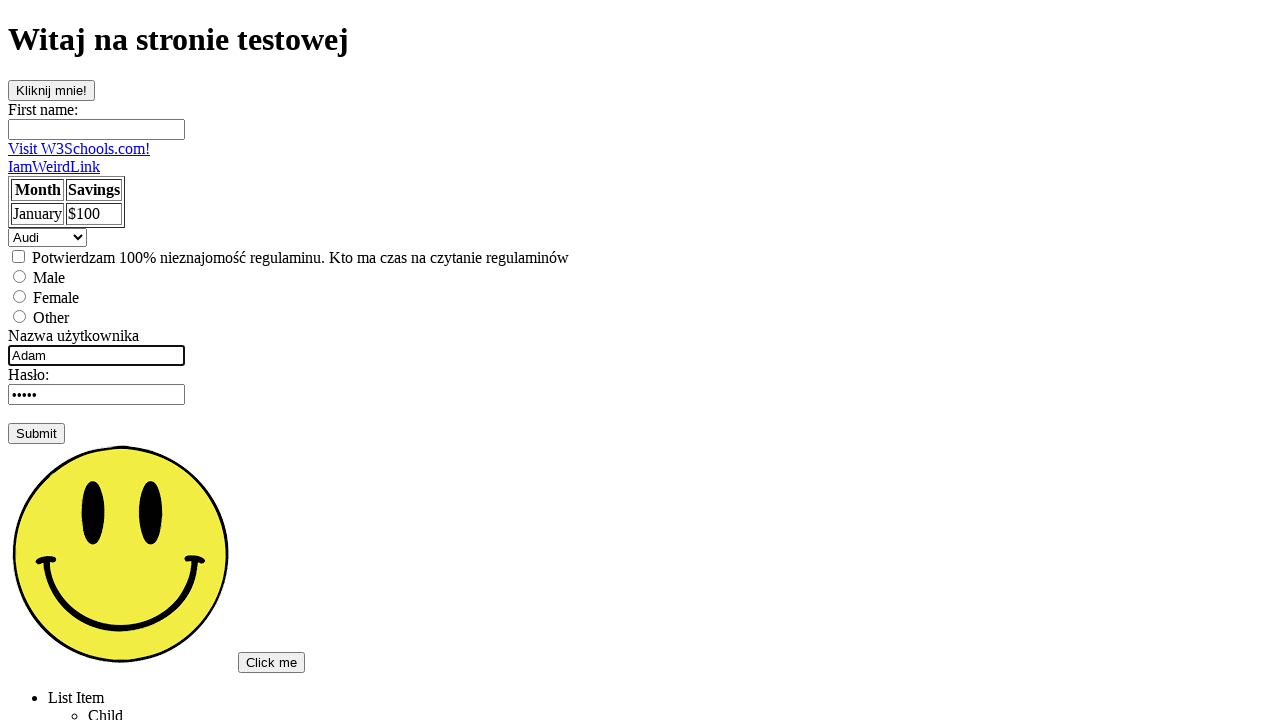